Tests a dummy travel booking form by filling in departure and destination city fields

Starting URL: https://automationbysqatools.blogspot.com/2021/05/dummy-website.html

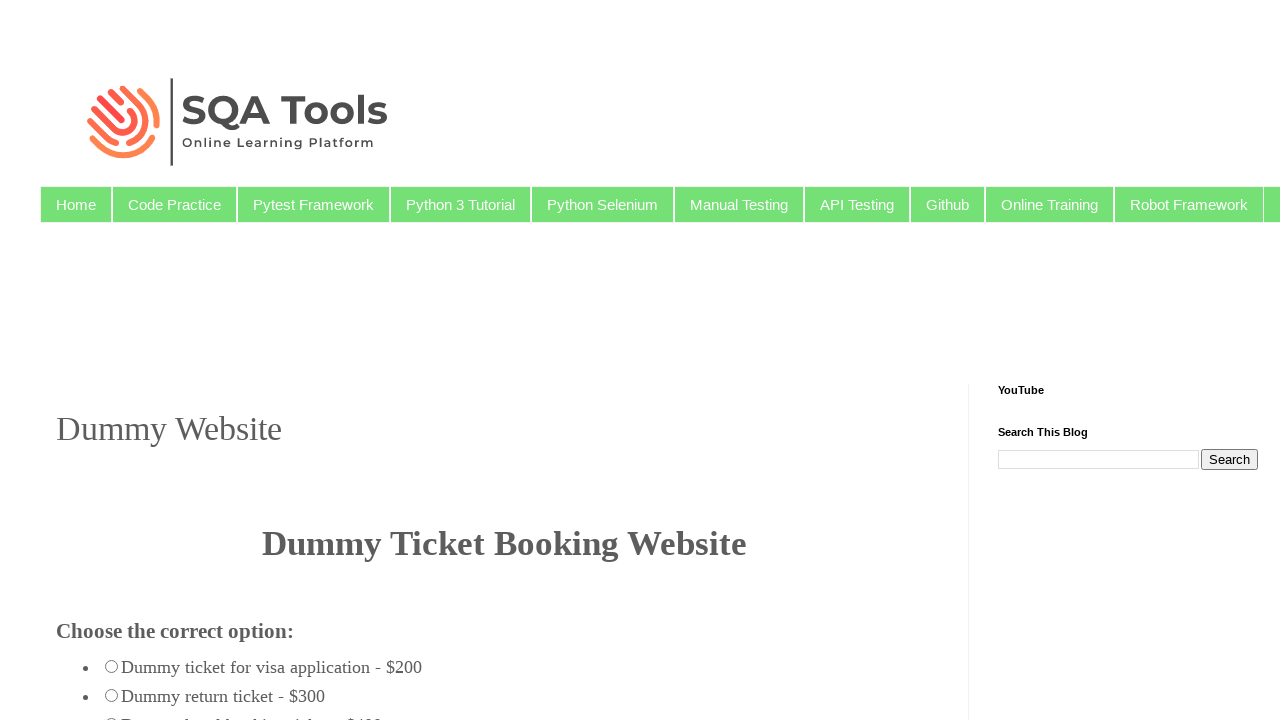

Navigated to dummy travel booking website
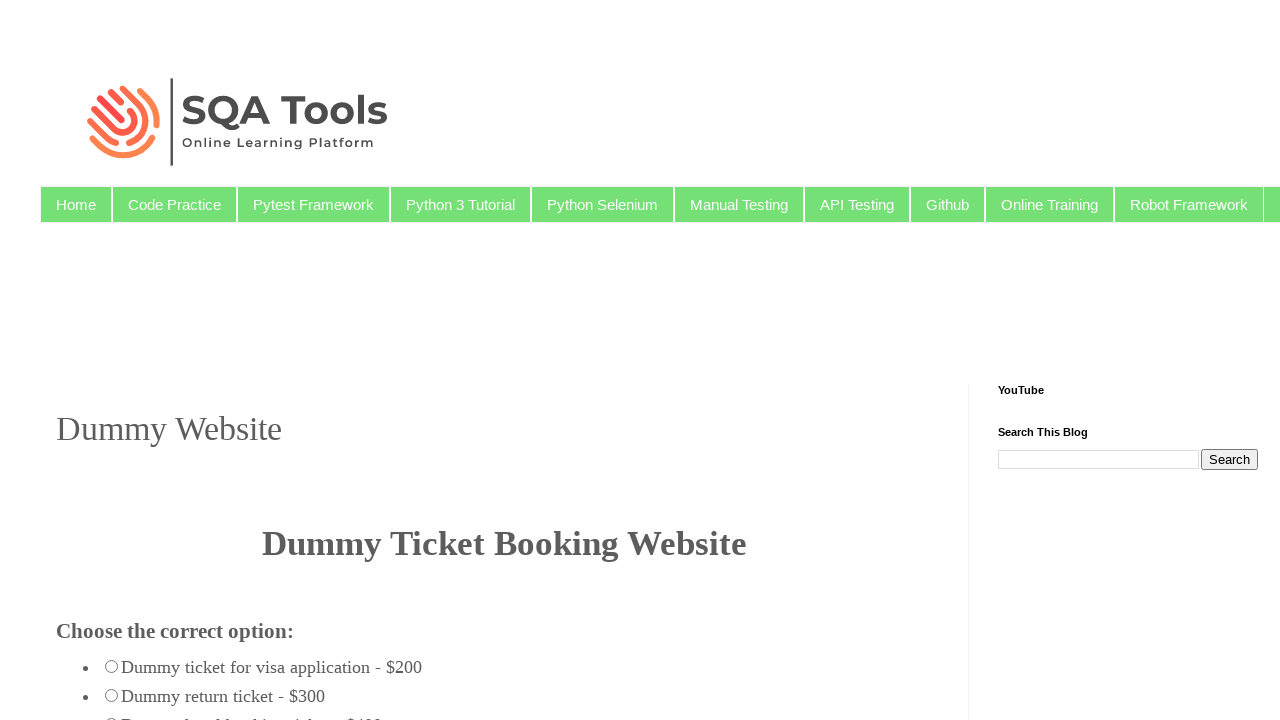

Filled departure city field with 'Mumbai' on #fromcity
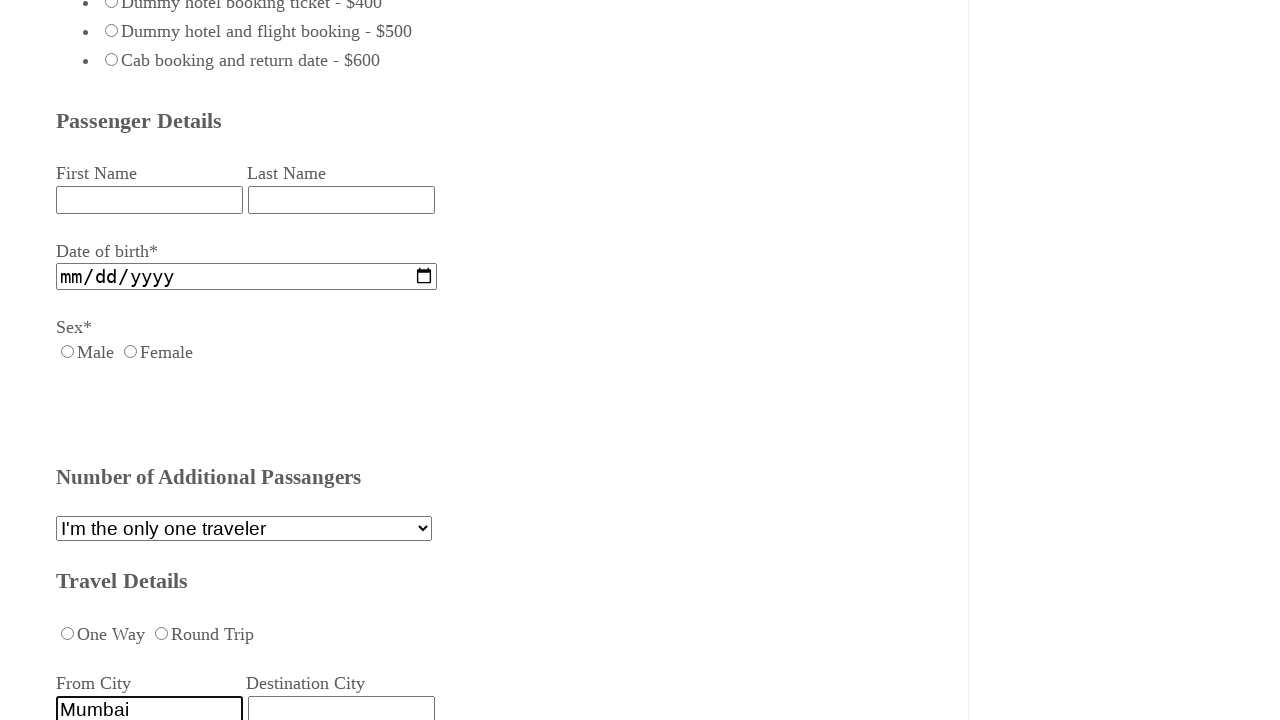

Filled destination city field with 'Kochin' on div>input#destcity
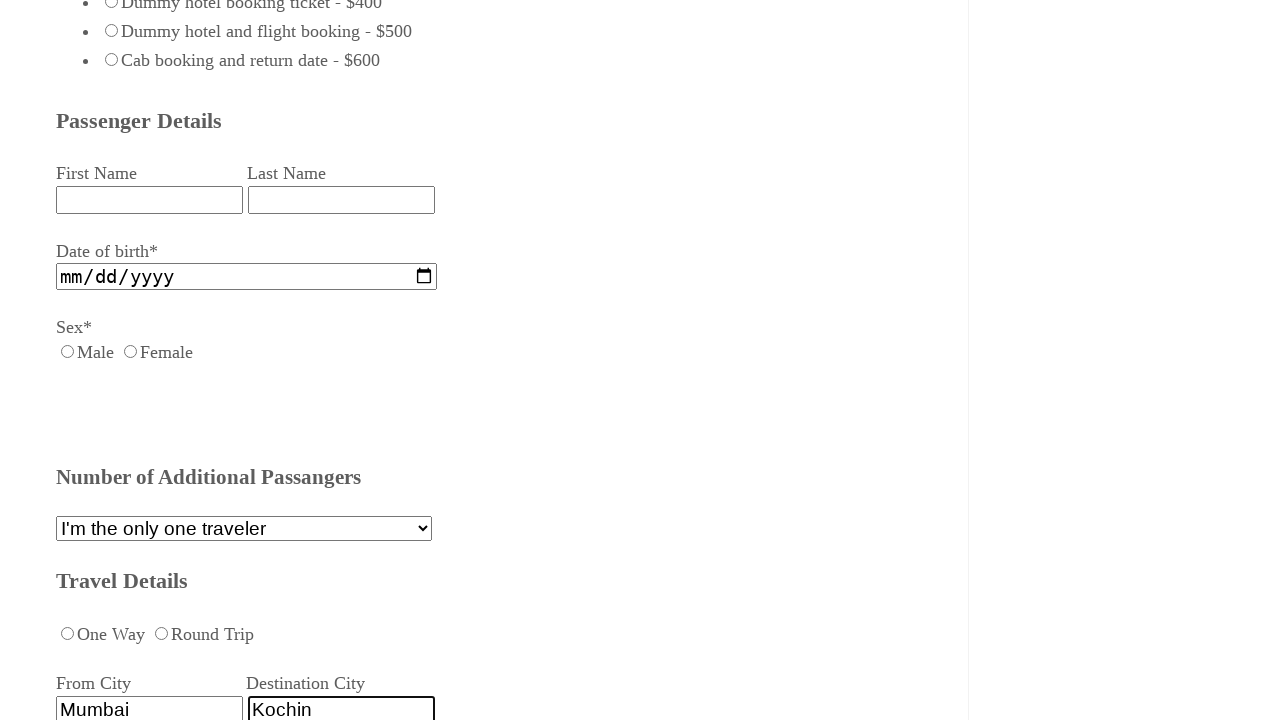

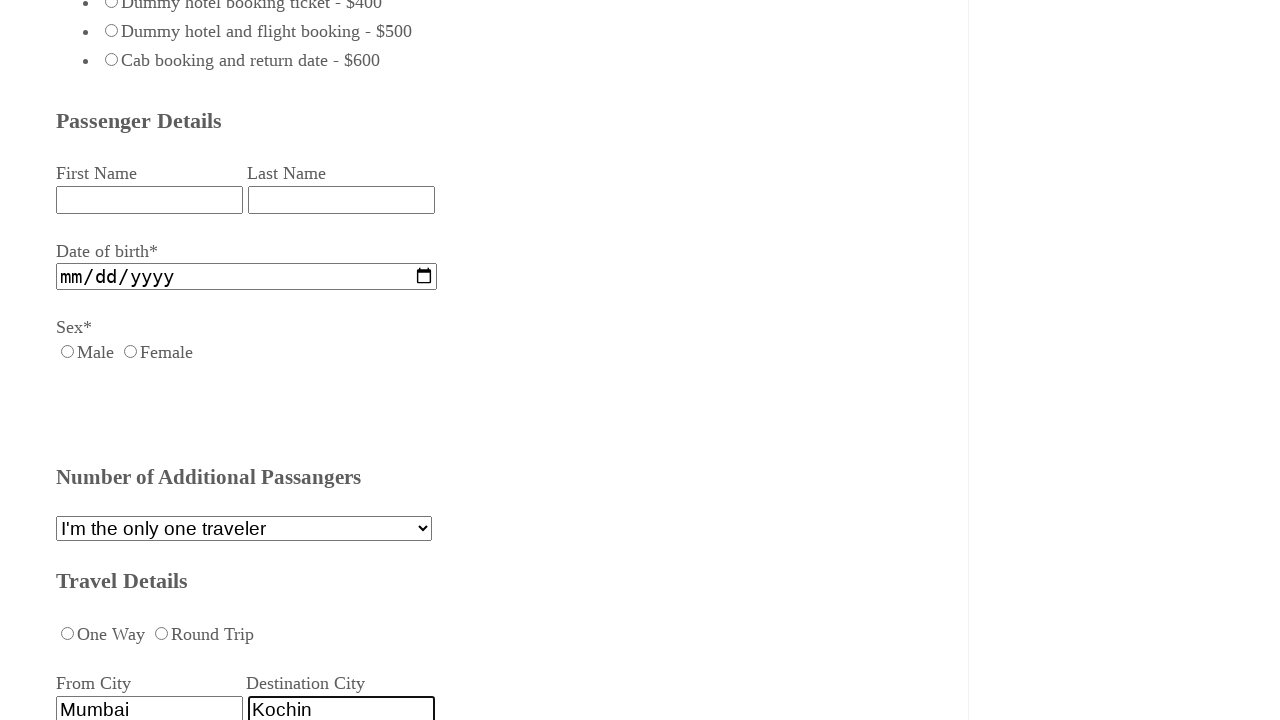